Tests drag and drop functionality by dragging an Angular image into a drop area

Starting URL: https://demo.automationtesting.in/Dynamic.html

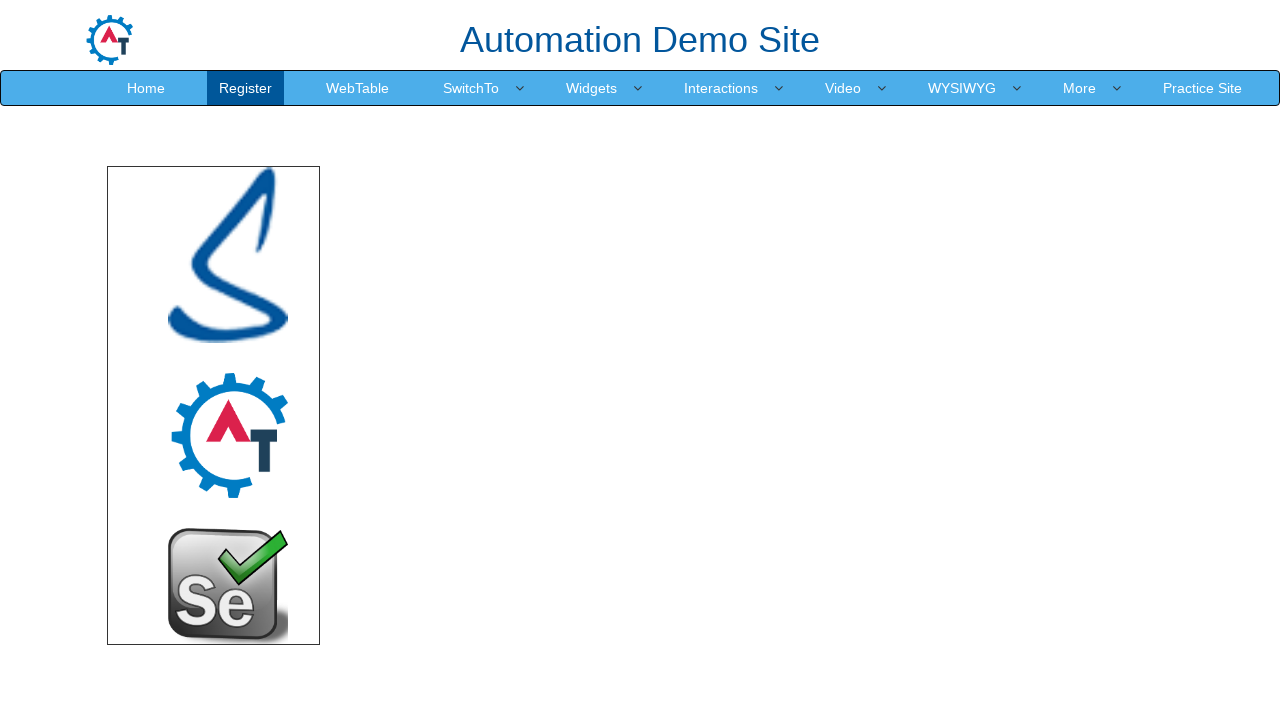

Located Angular image element with id='angular'
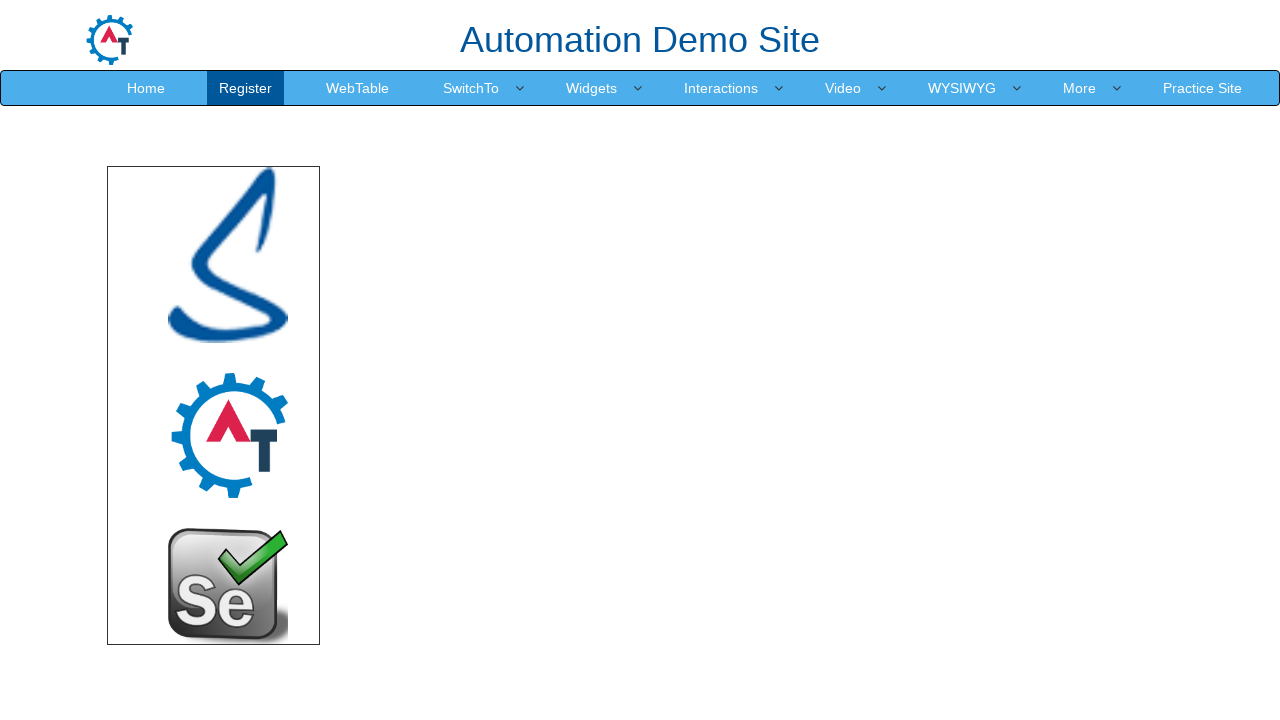

Located drop area element with id='droparea'
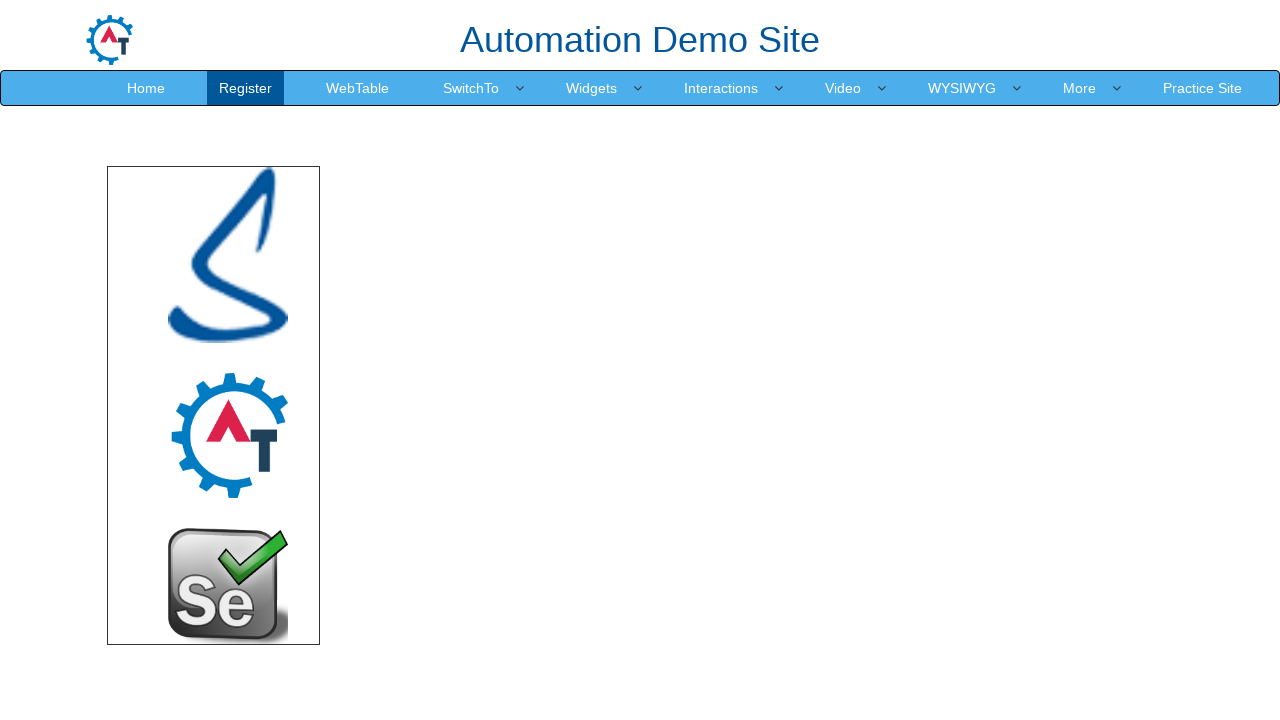

Dragged Angular image into drop area at (747, 351)
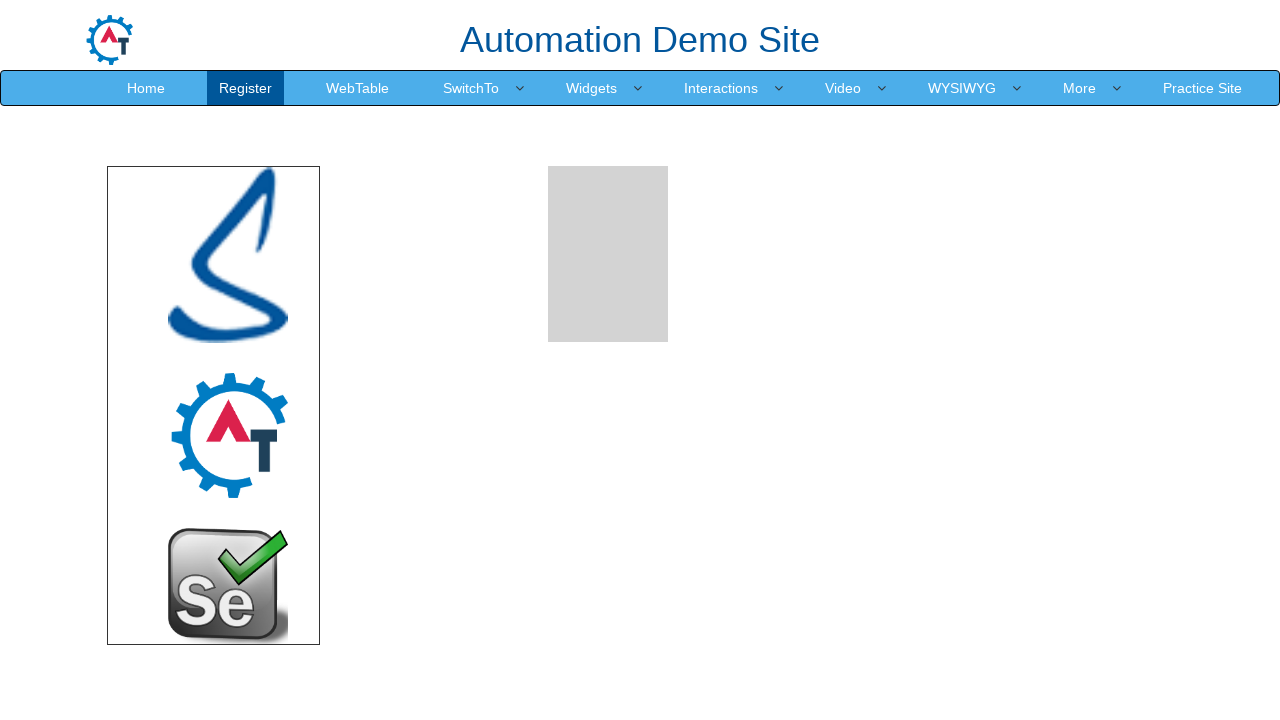

Waited 2 seconds to observe drag and drop result
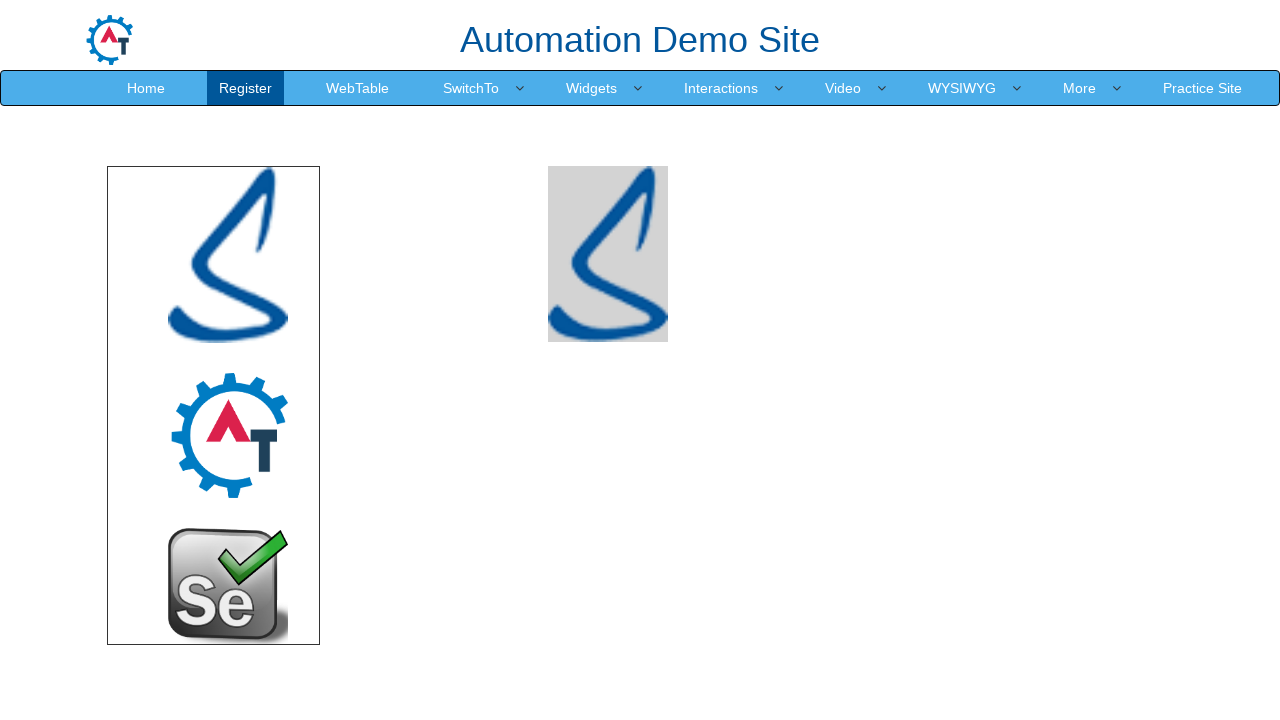

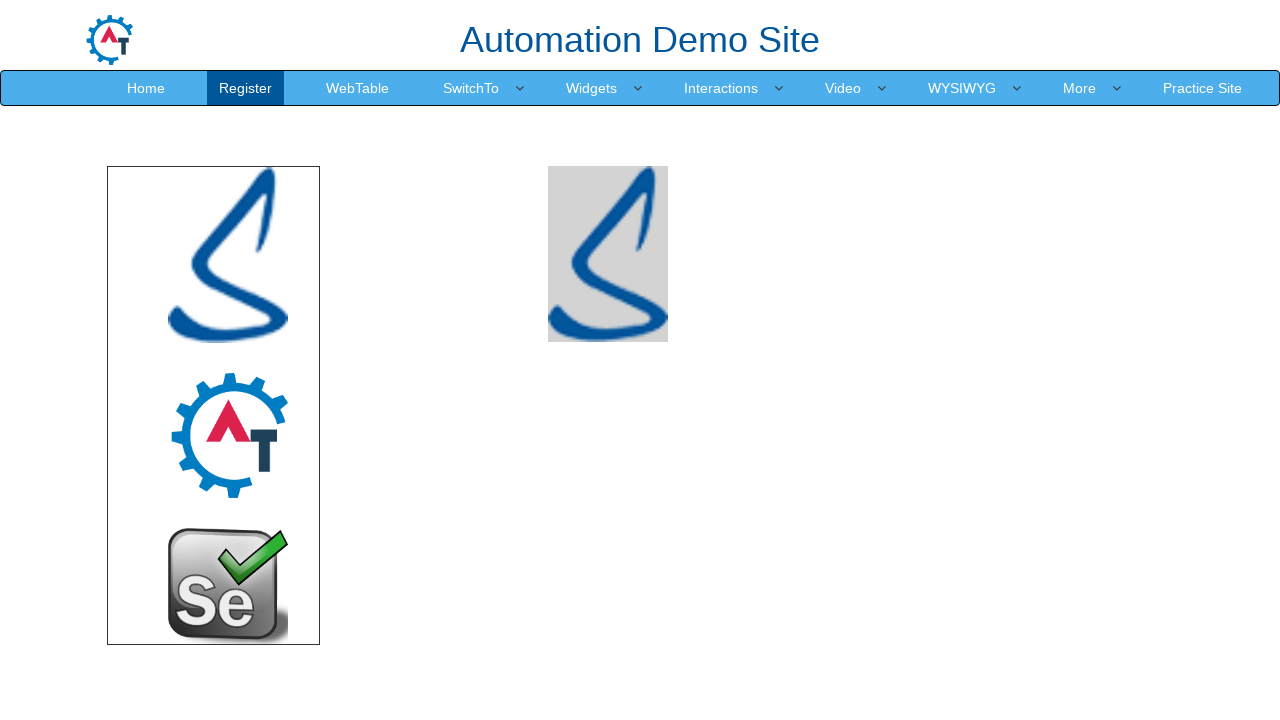